Tests navigation to the Pokemon Ultra Sun and Ultra Moon page on Serebii.net by scrolling down and clicking on the game link.

Starting URL: https://www.serebii.net/index2.shtml

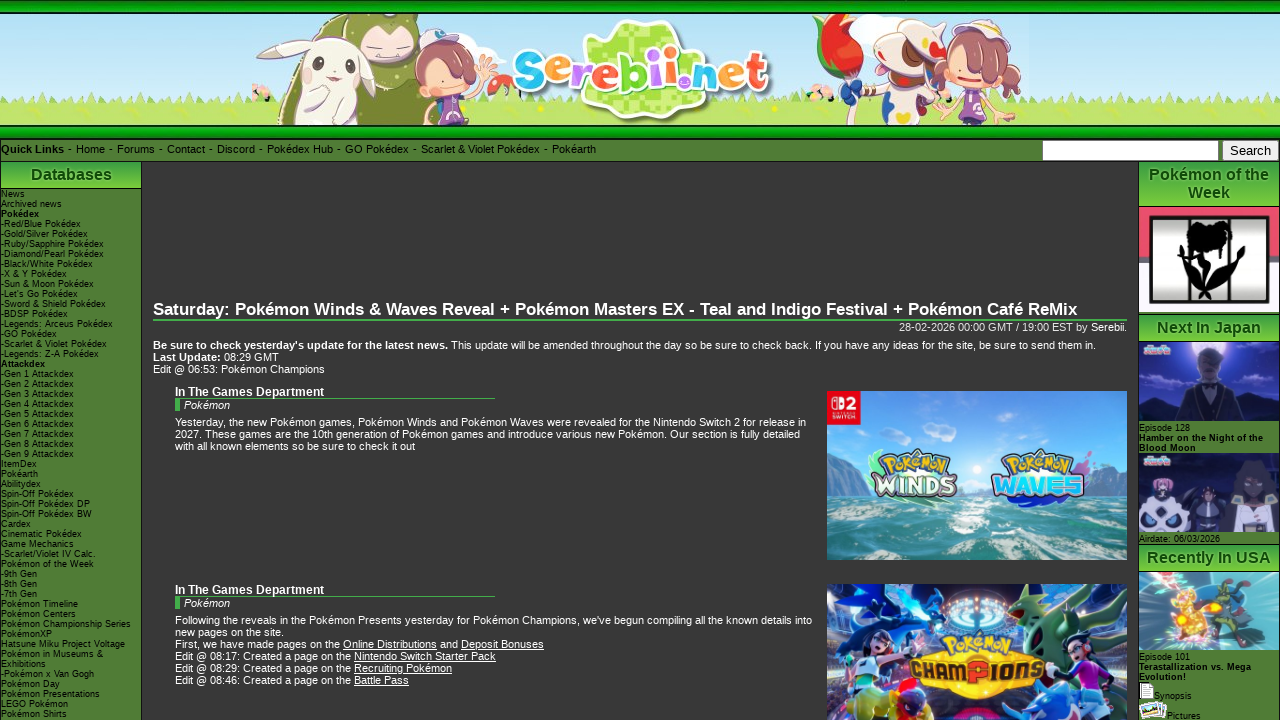

Scrolled down to reveal game links
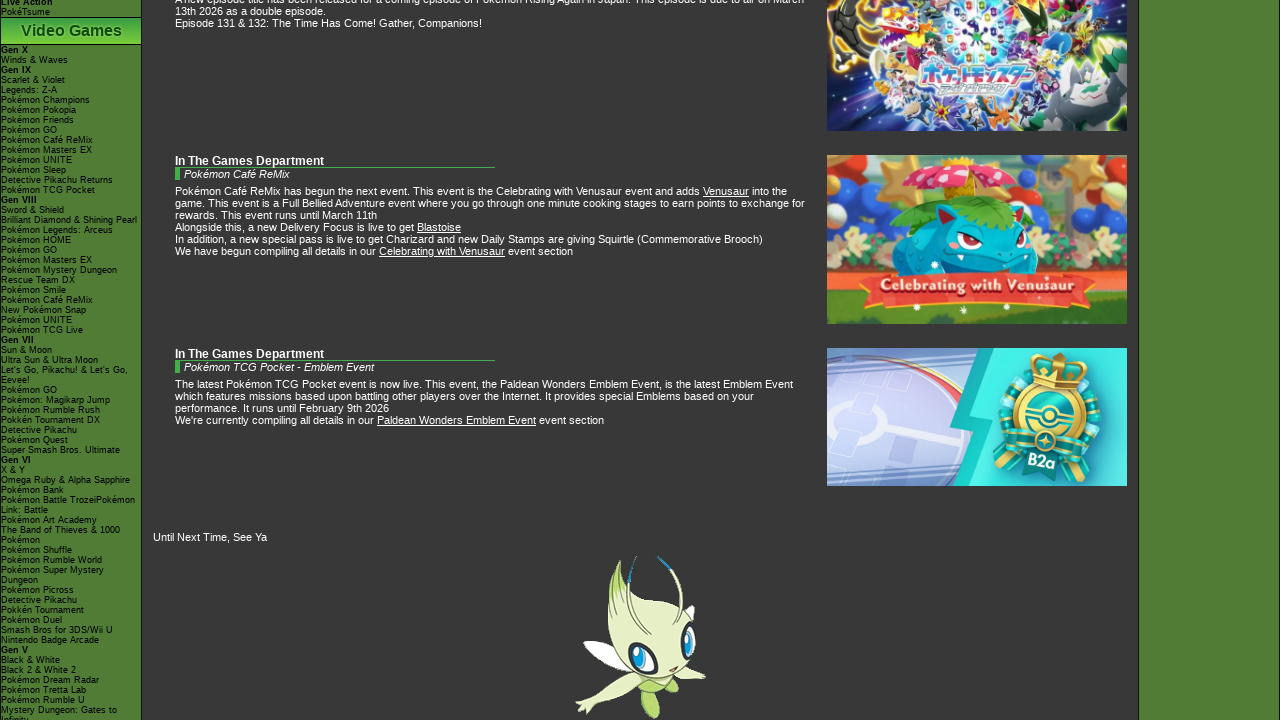

Clicked on Ultra Sun & Ultra Moon game link at (71, 360) on text=Ultra Sun & Ultra Moon
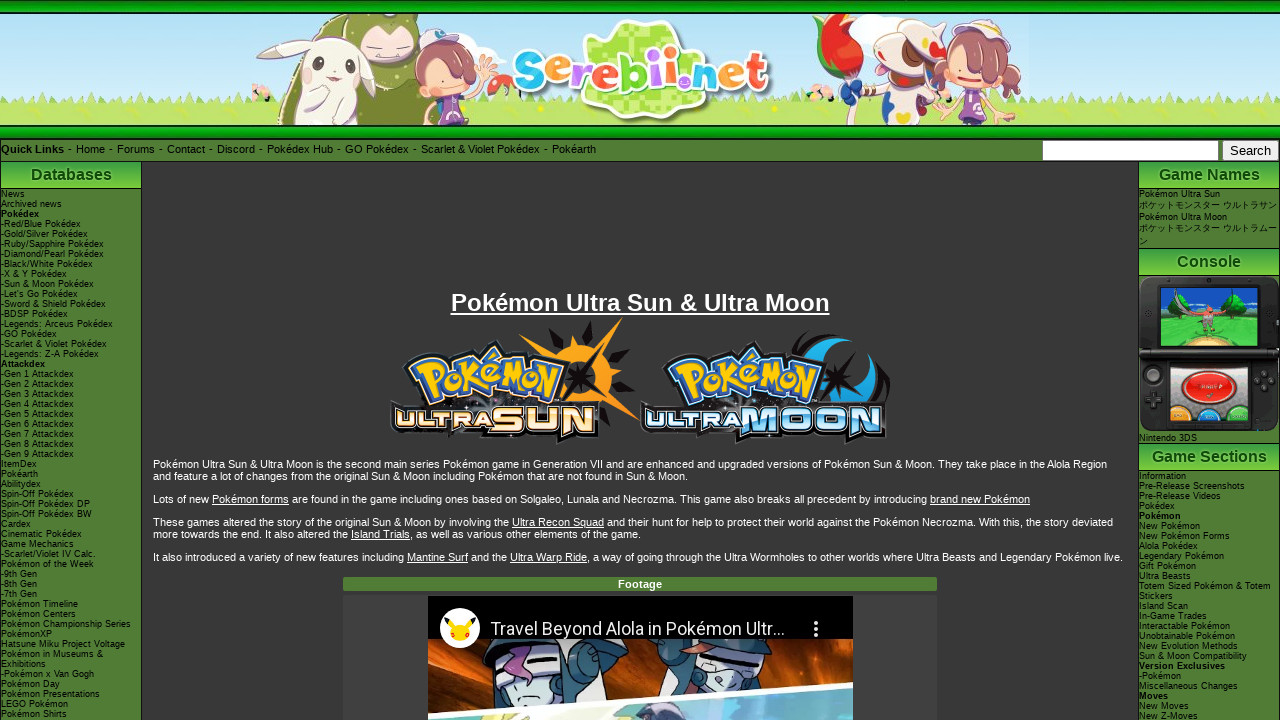

Scrolled down on the new page
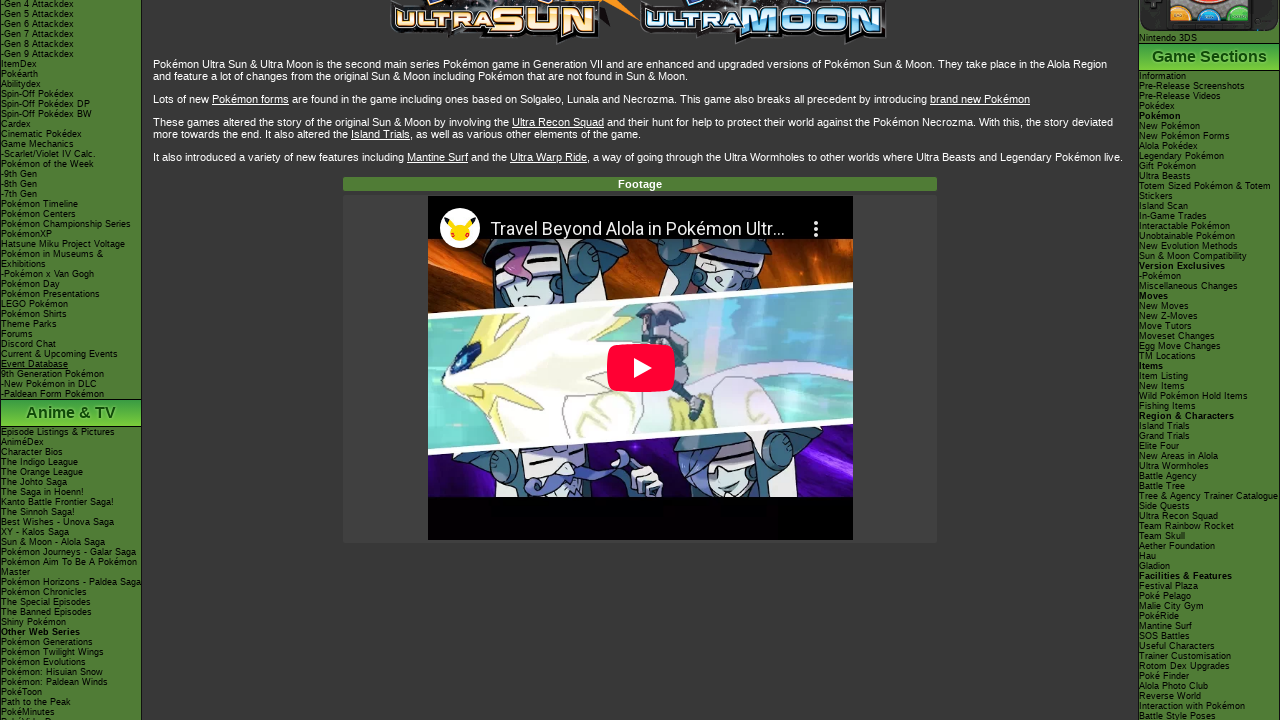

Page content loaded successfully
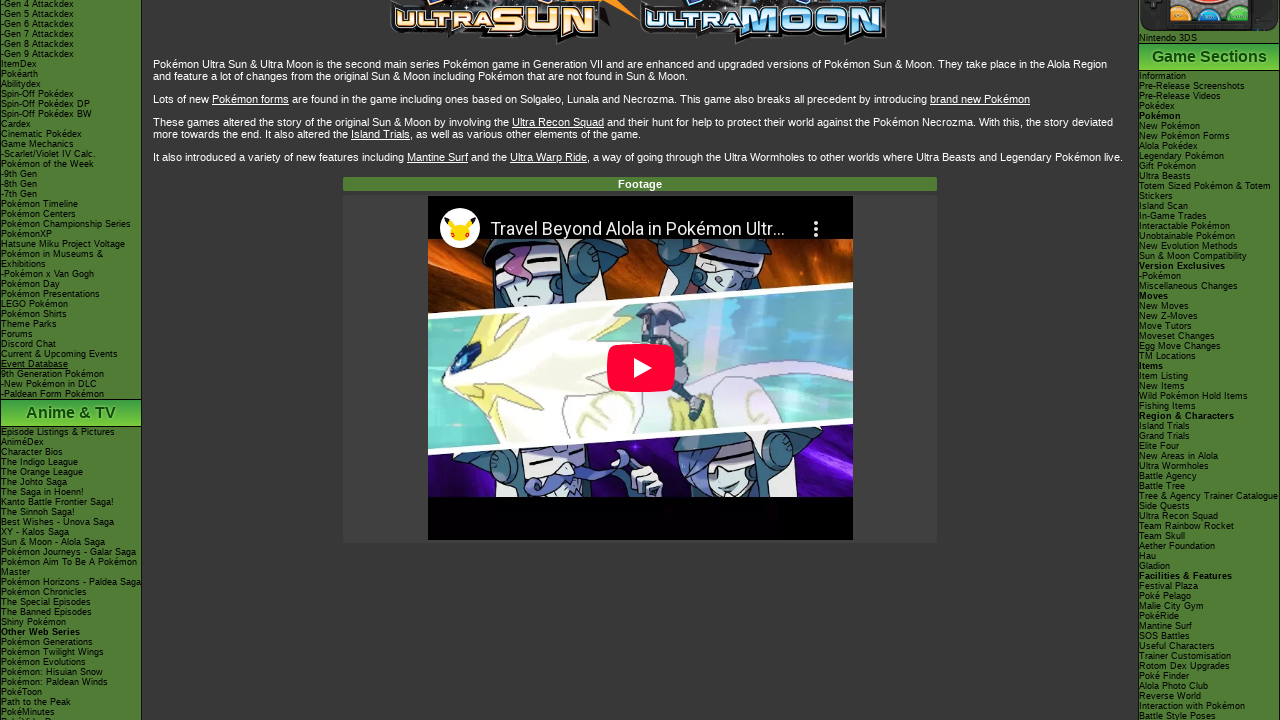

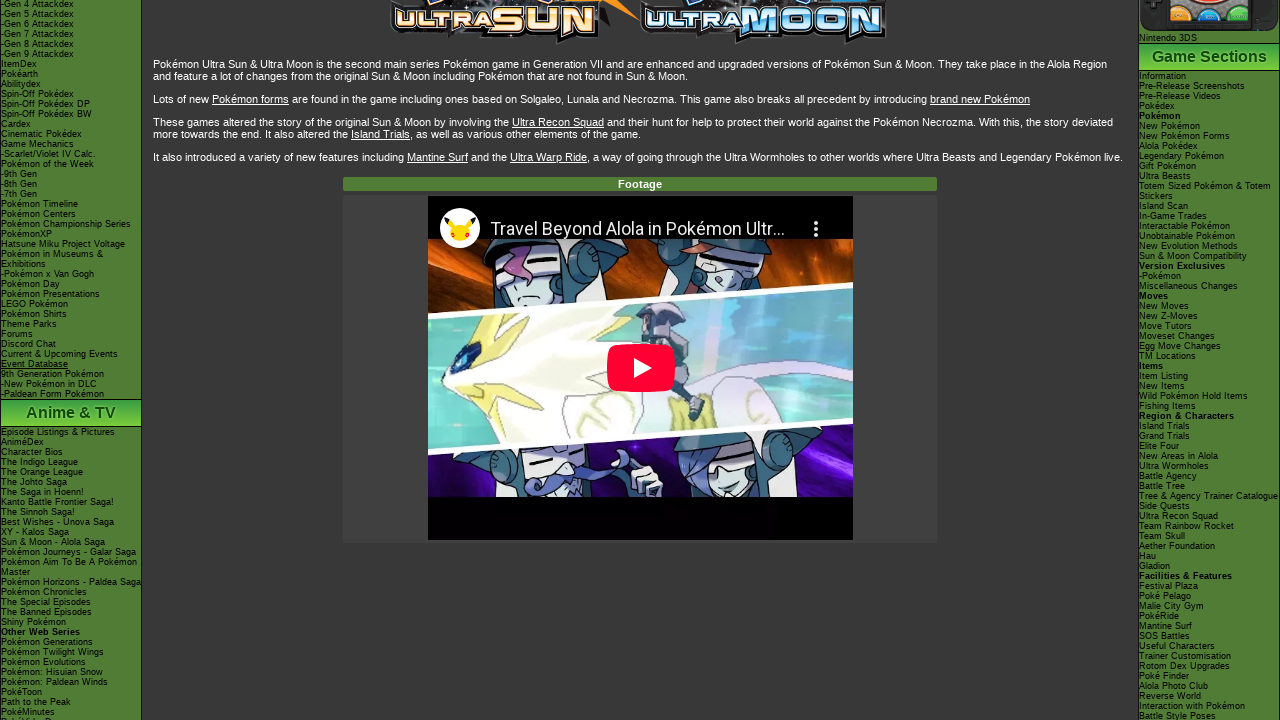